Tests sorting the Due column in ascending order using semantic class-based locators on the second table with better markup.

Starting URL: http://the-internet.herokuapp.com/tables

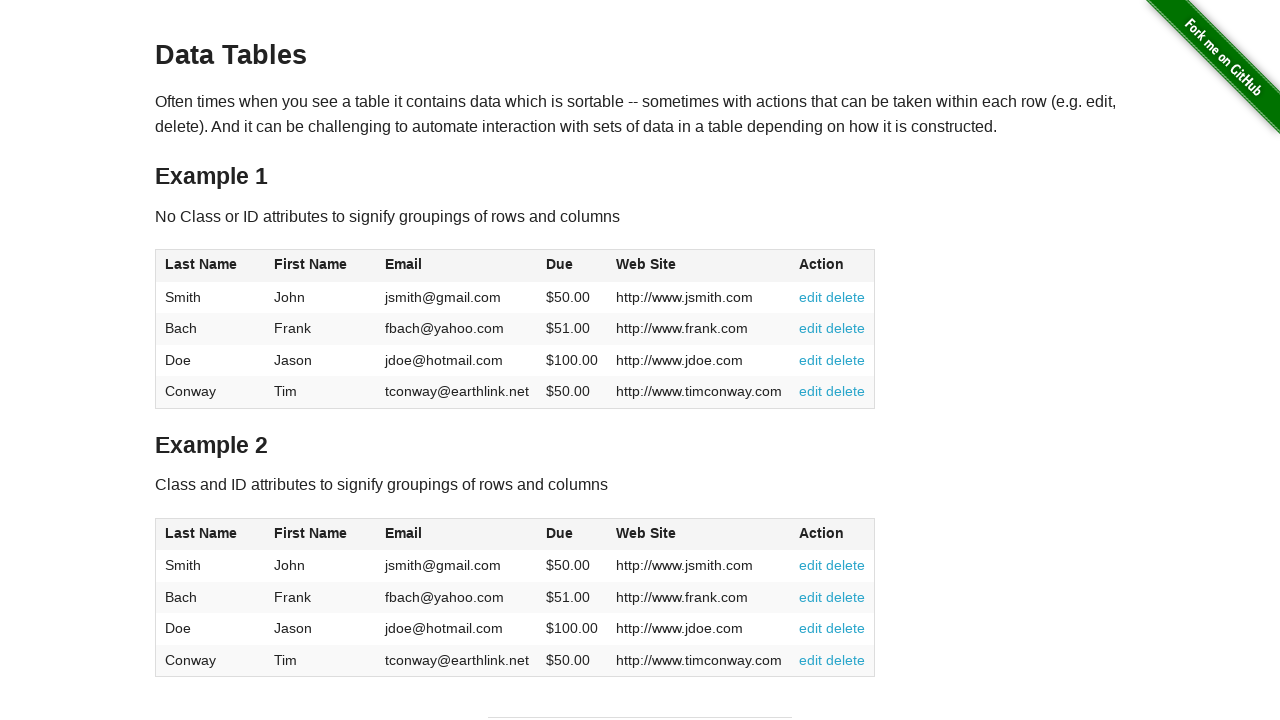

Clicked the Due column header in the second table to sort at (560, 533) on #table2 thead .dues
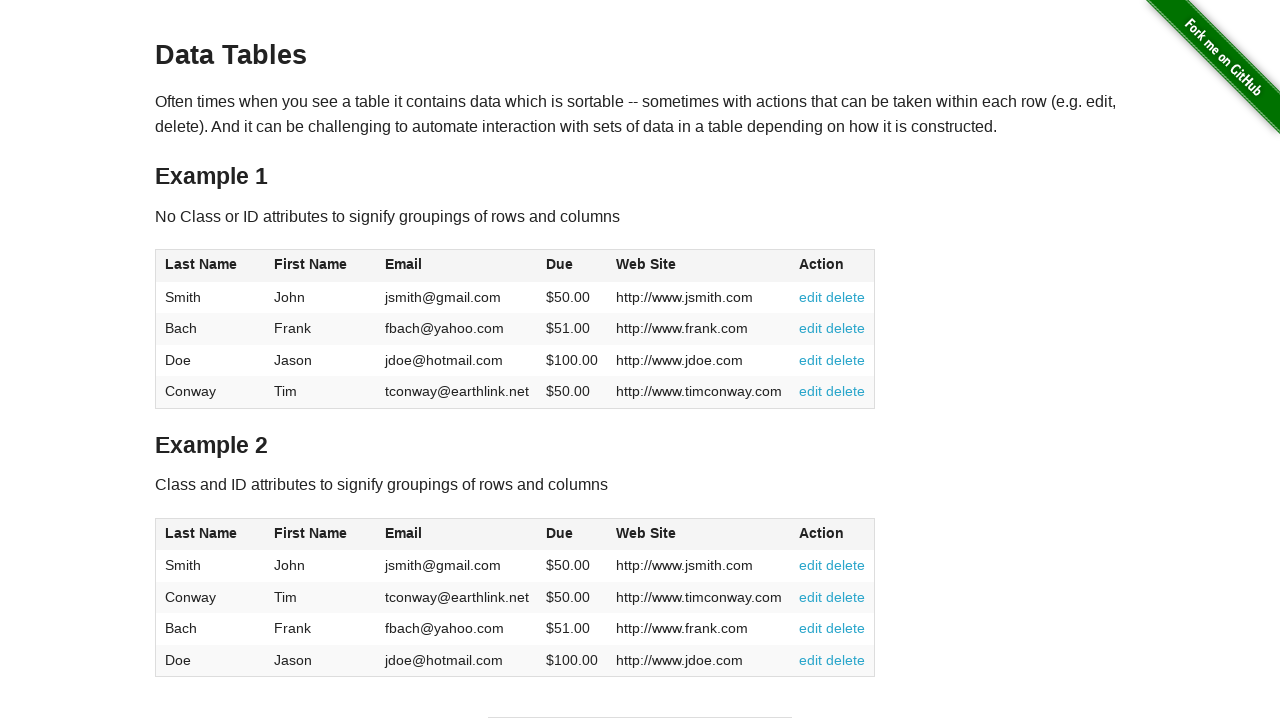

Due column cells loaded in ascending order
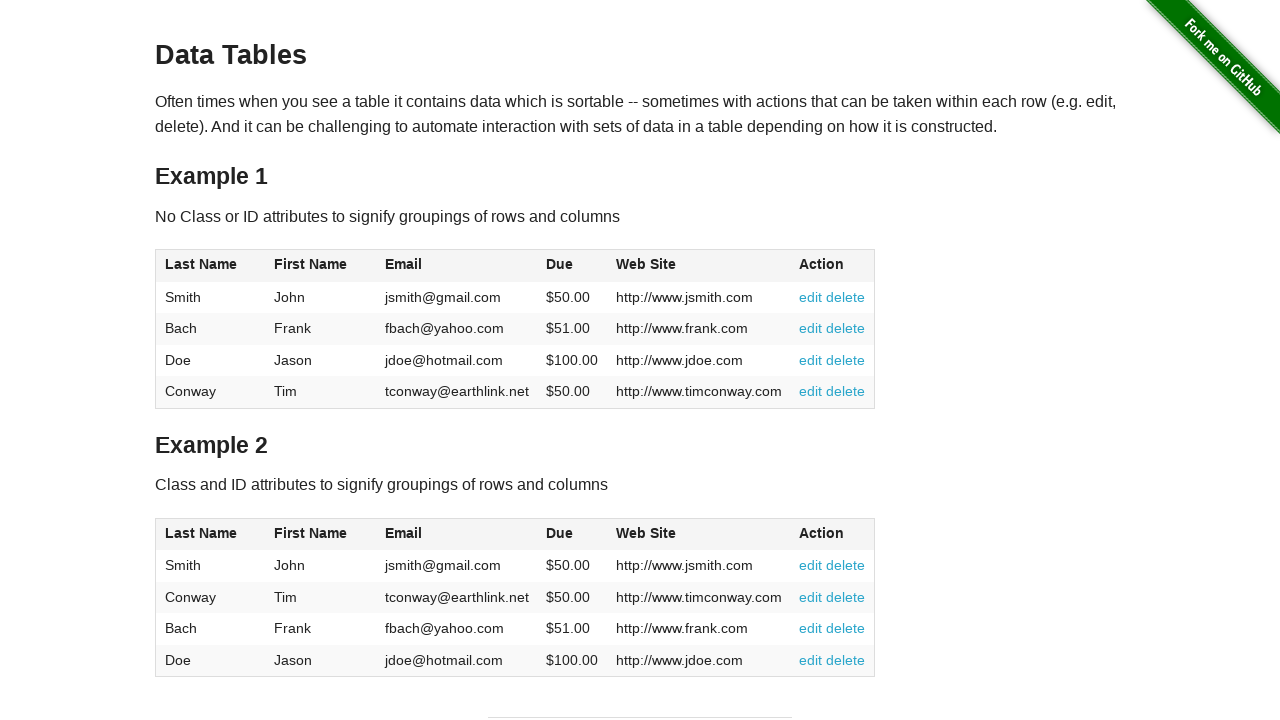

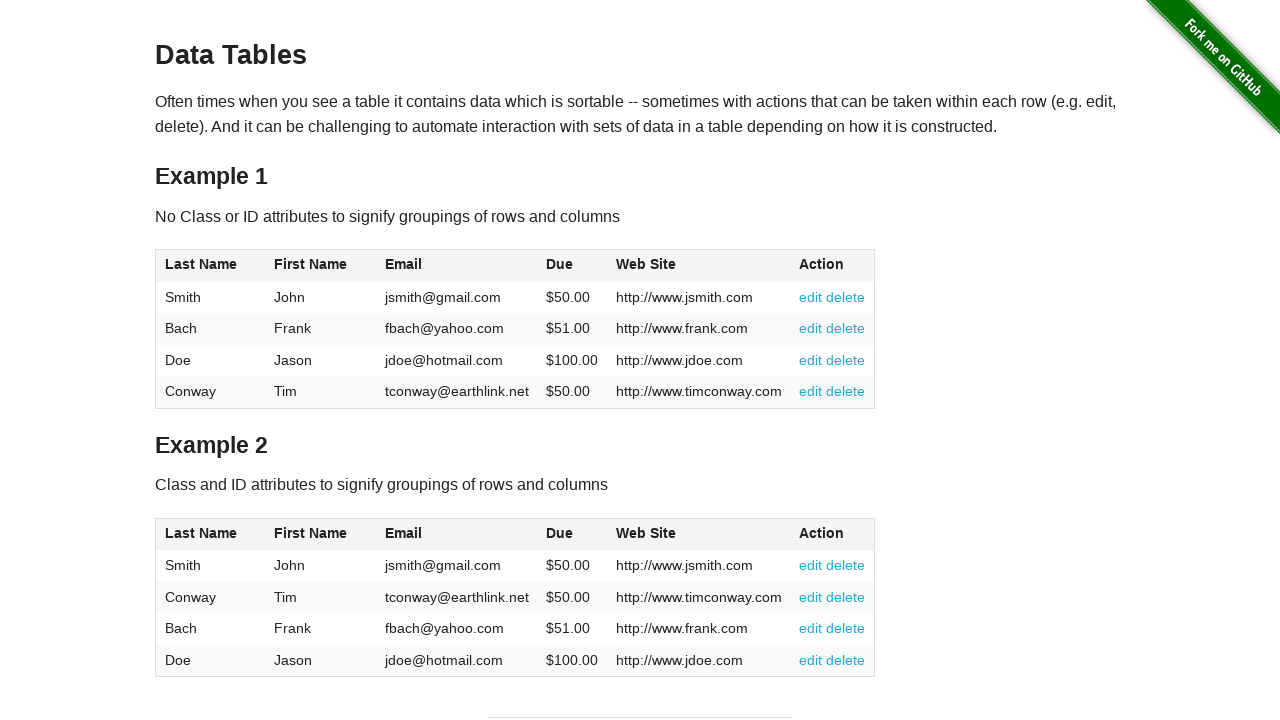